Tests form validation by submitting a form with an invalid salary value and checking for validation errors

Starting URL: https://demoqa.com/webtables

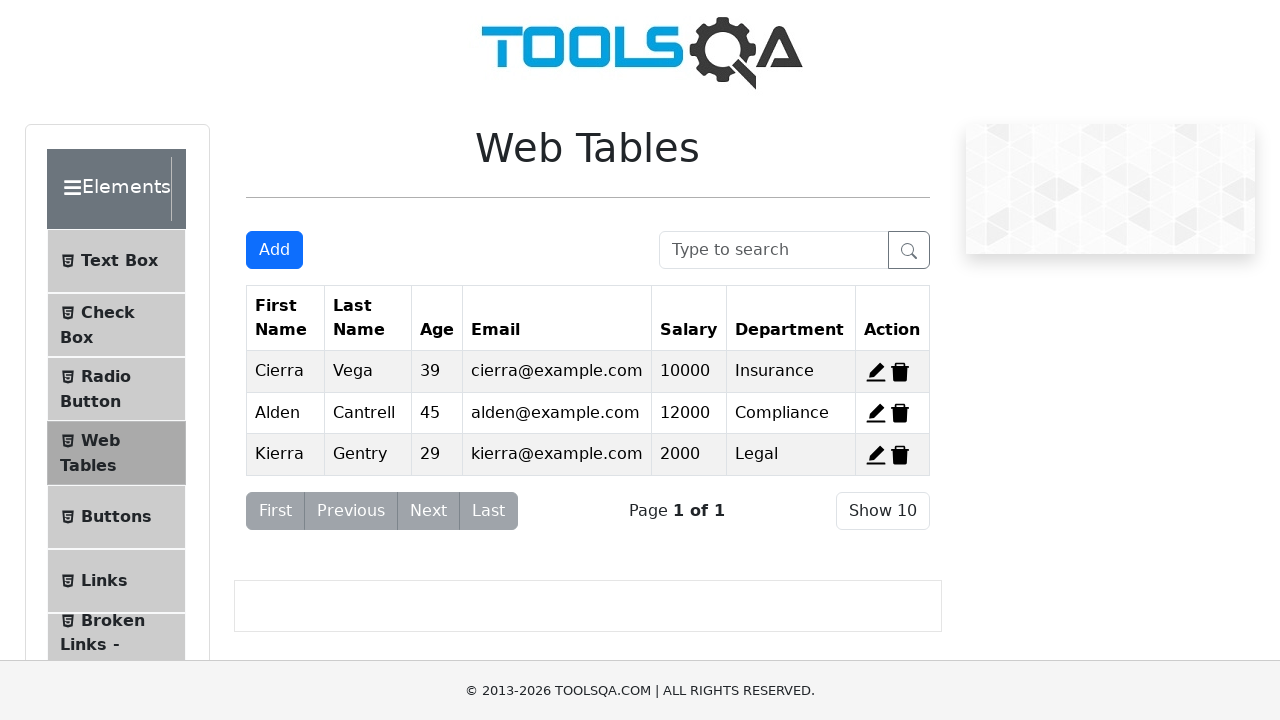

Clicked Add button to open form at (274, 250) on #addNewRecordButton
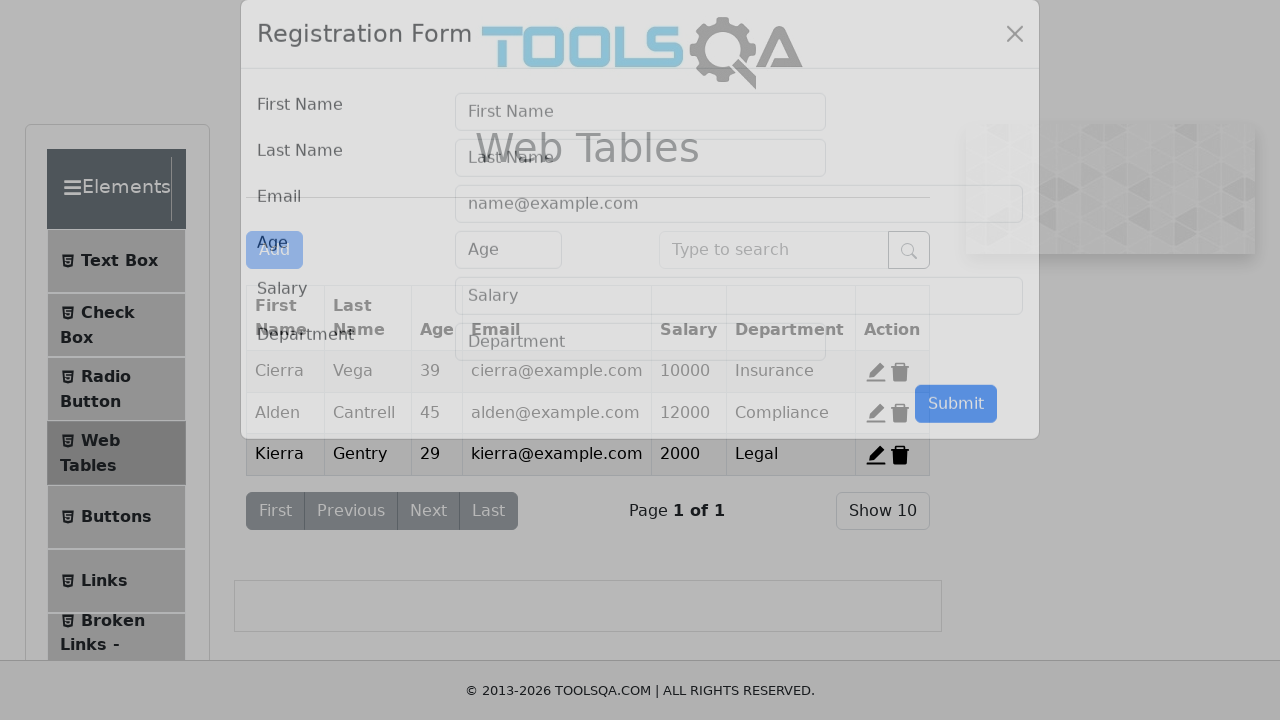

Filled first name field with 'Макар' on #firstName
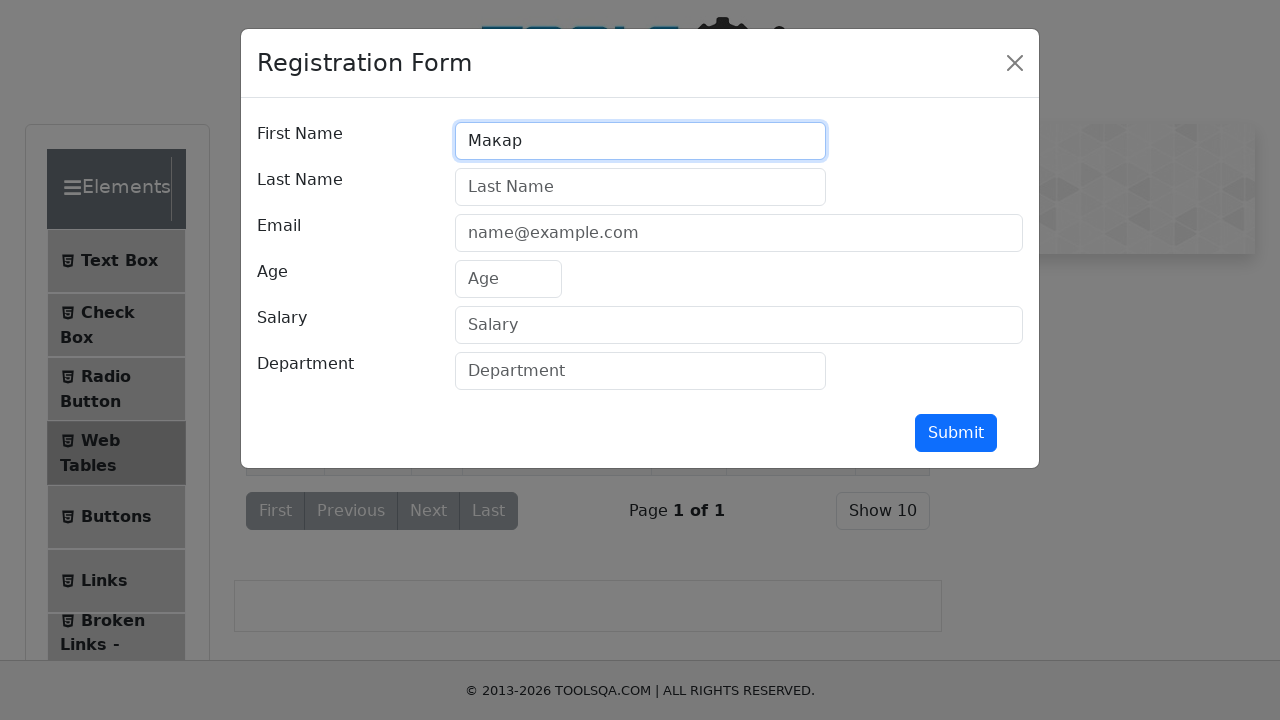

Filled last name field with 'Булкин' on #lastName
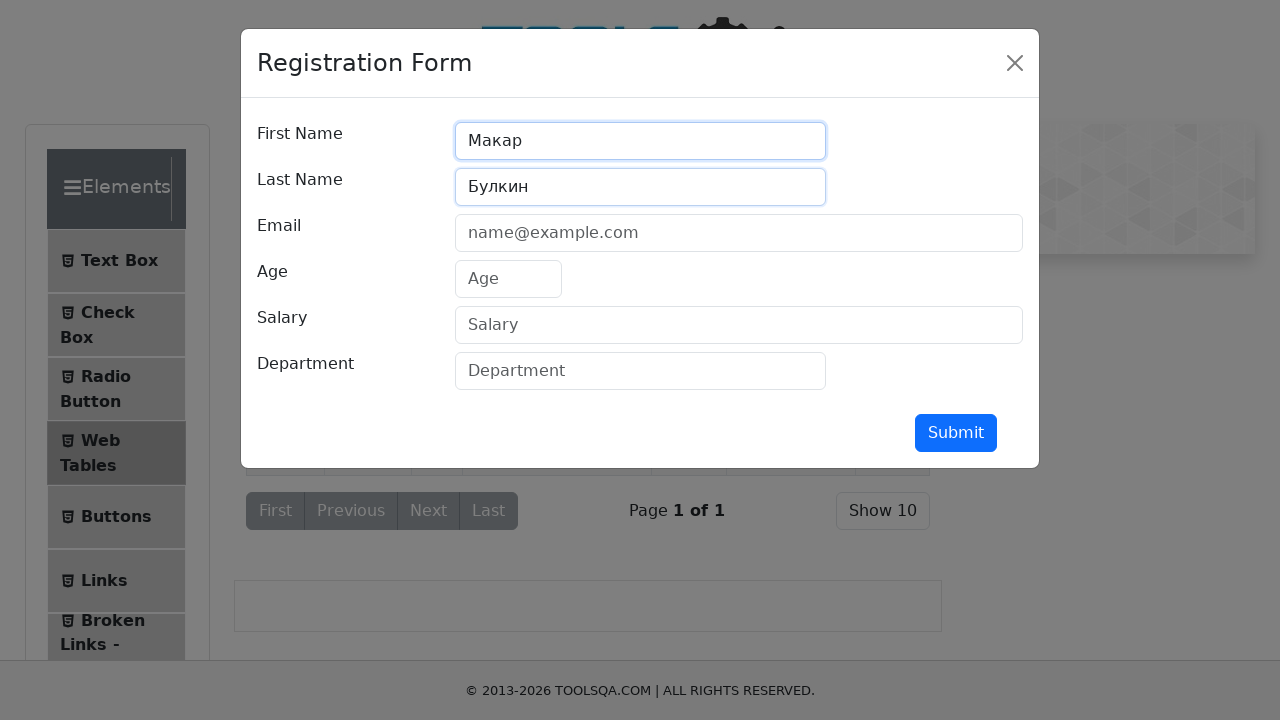

Filled email field with 'test@example.com' on #userEmail
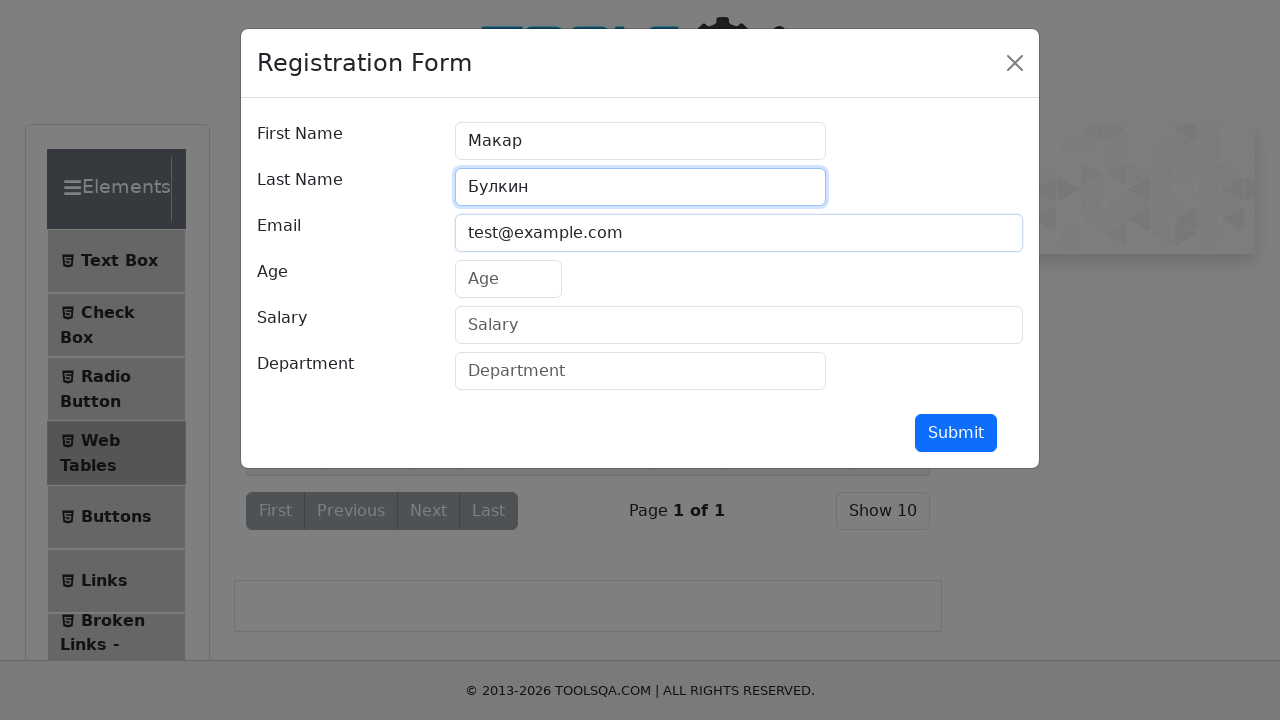

Filled age field with '10' on #age
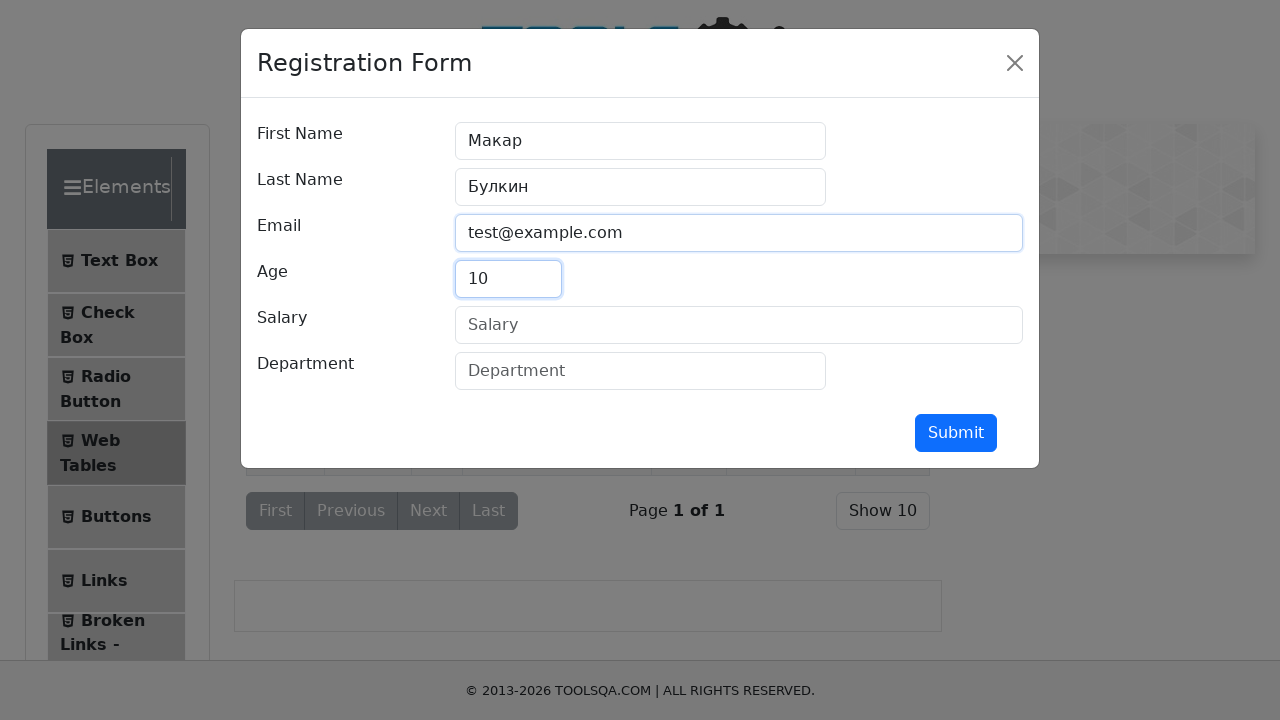

Filled salary field with invalid value '-' on #salary
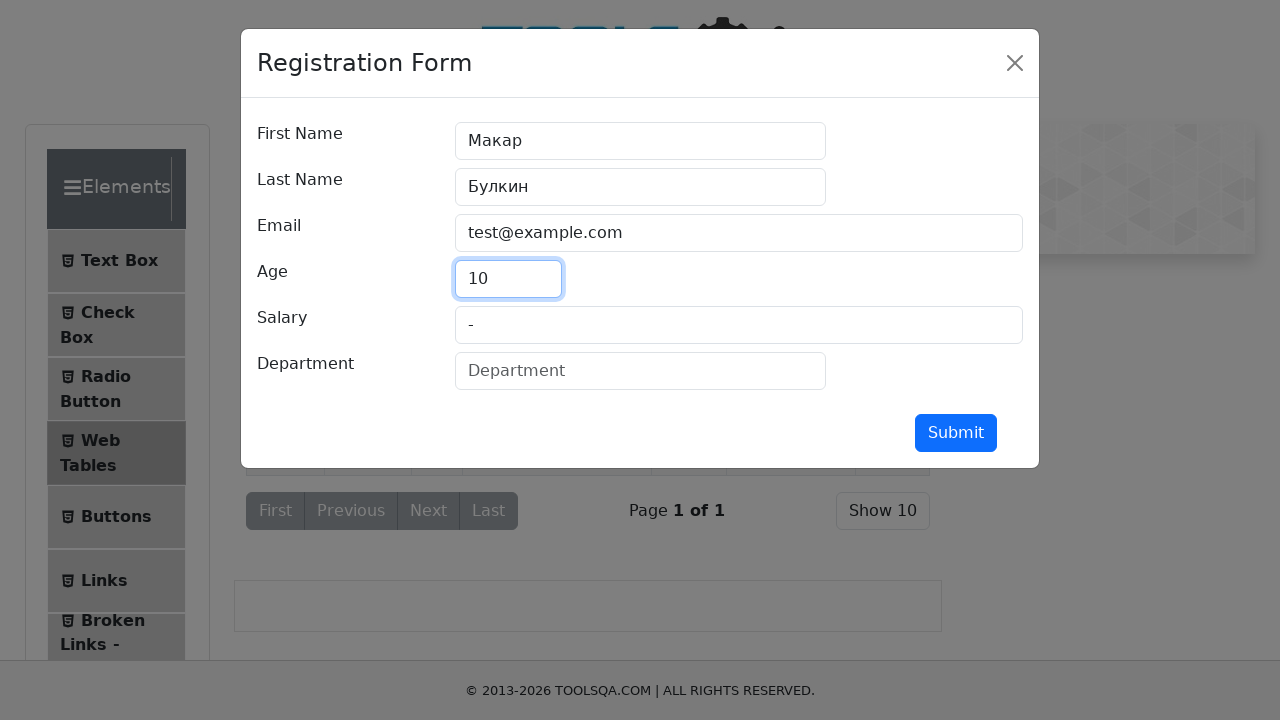

Filled department field with 'Отдел котоглажки' on #department
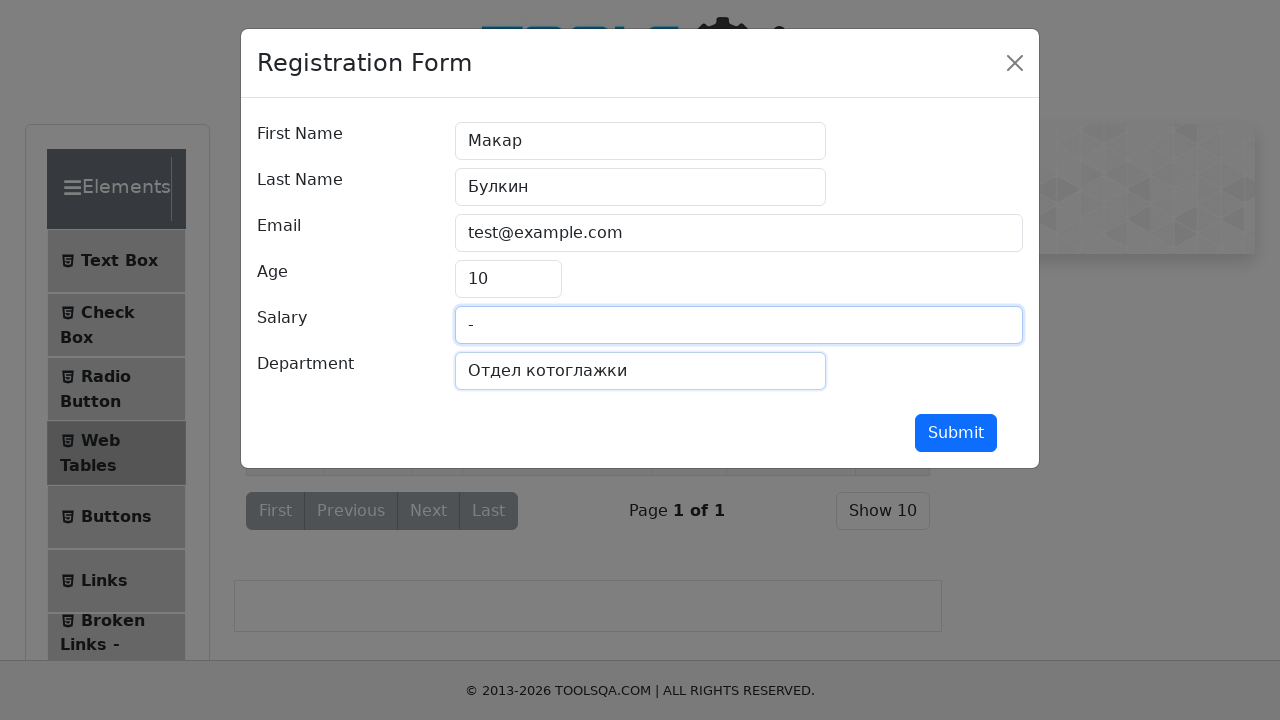

Clicked submit button to attempt form submission at (956, 433) on #submit
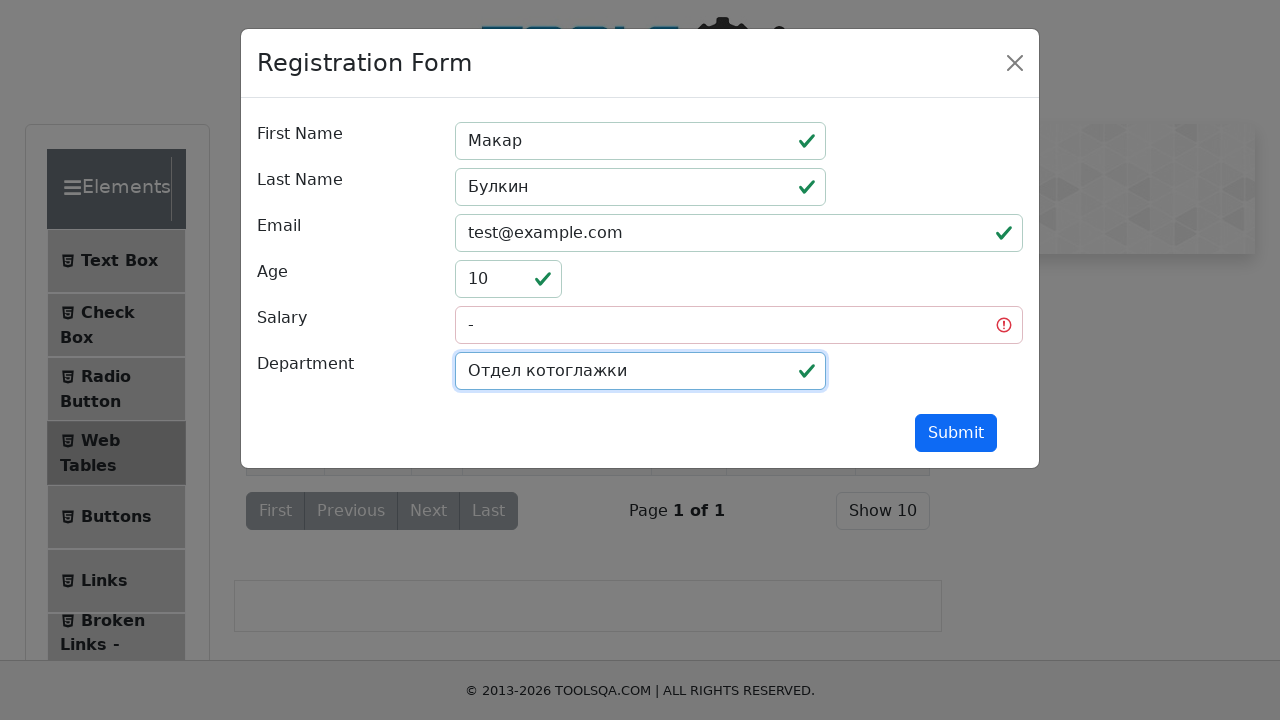

Validation error appeared on form
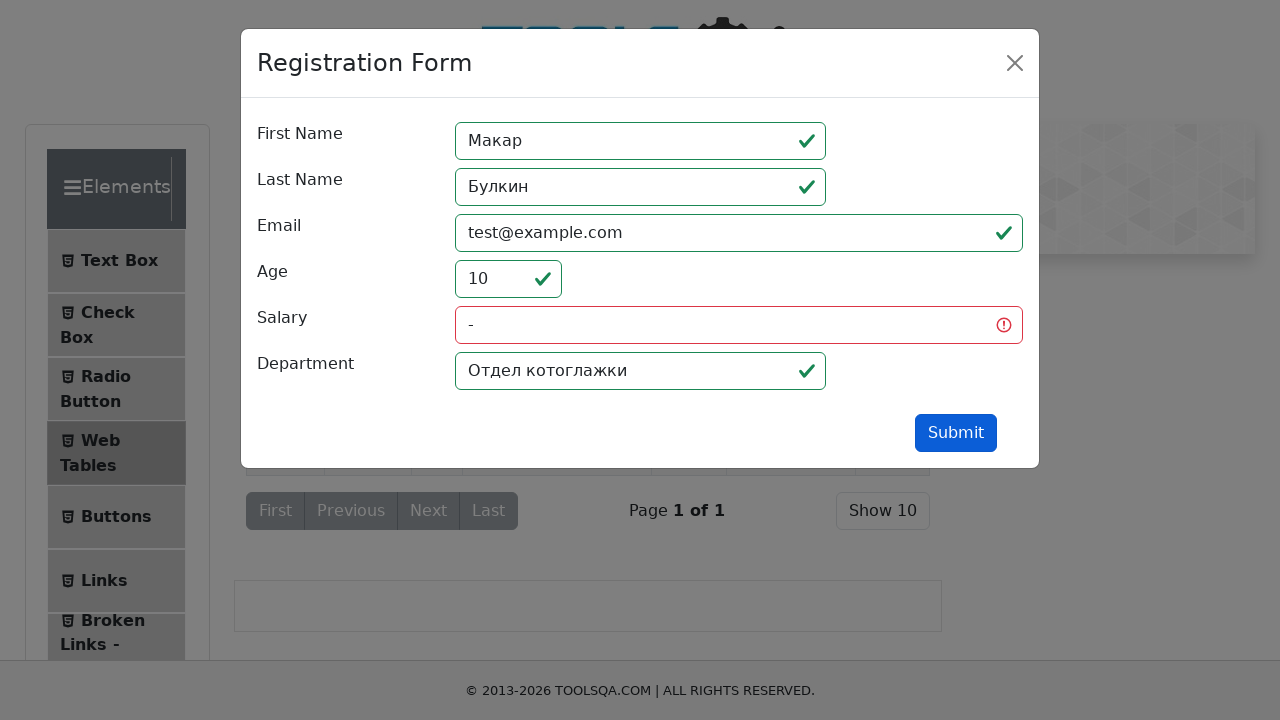

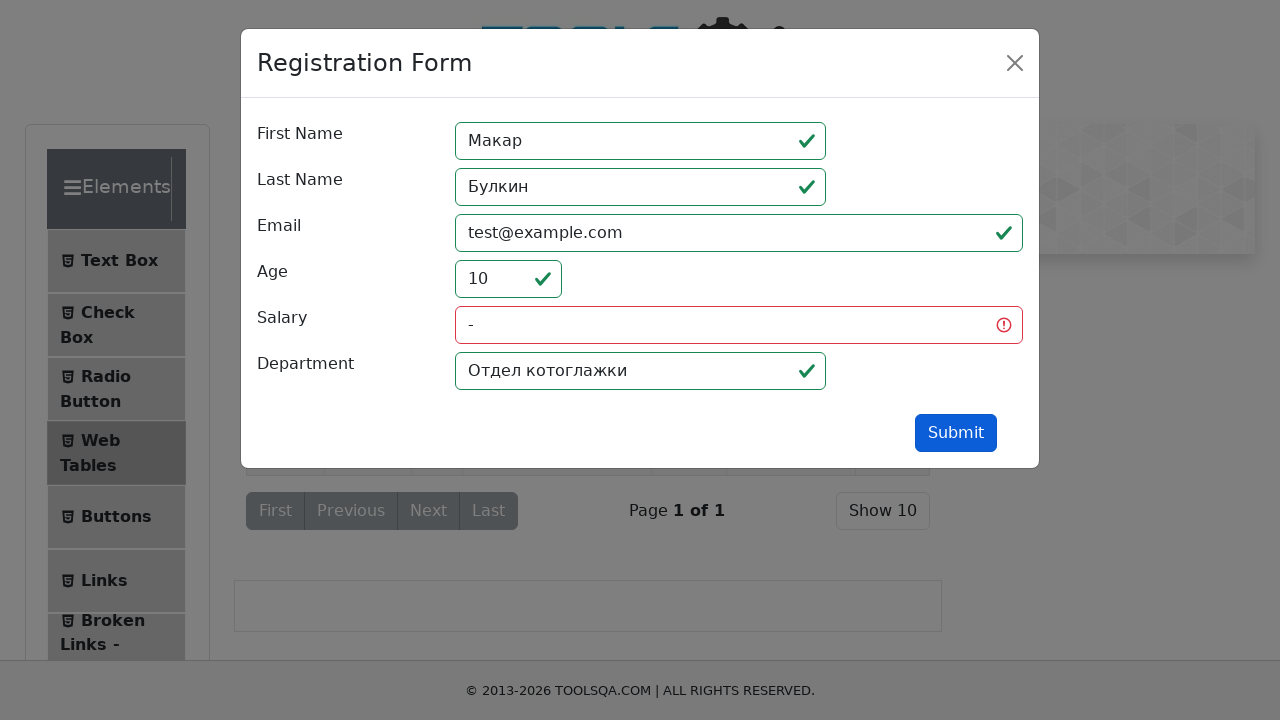